Tests a text box form by filling in full name, email, current address, and permanent address fields, then submitting and verifying the output contains all entered values.

Starting URL: https://demoqa.com/text-box

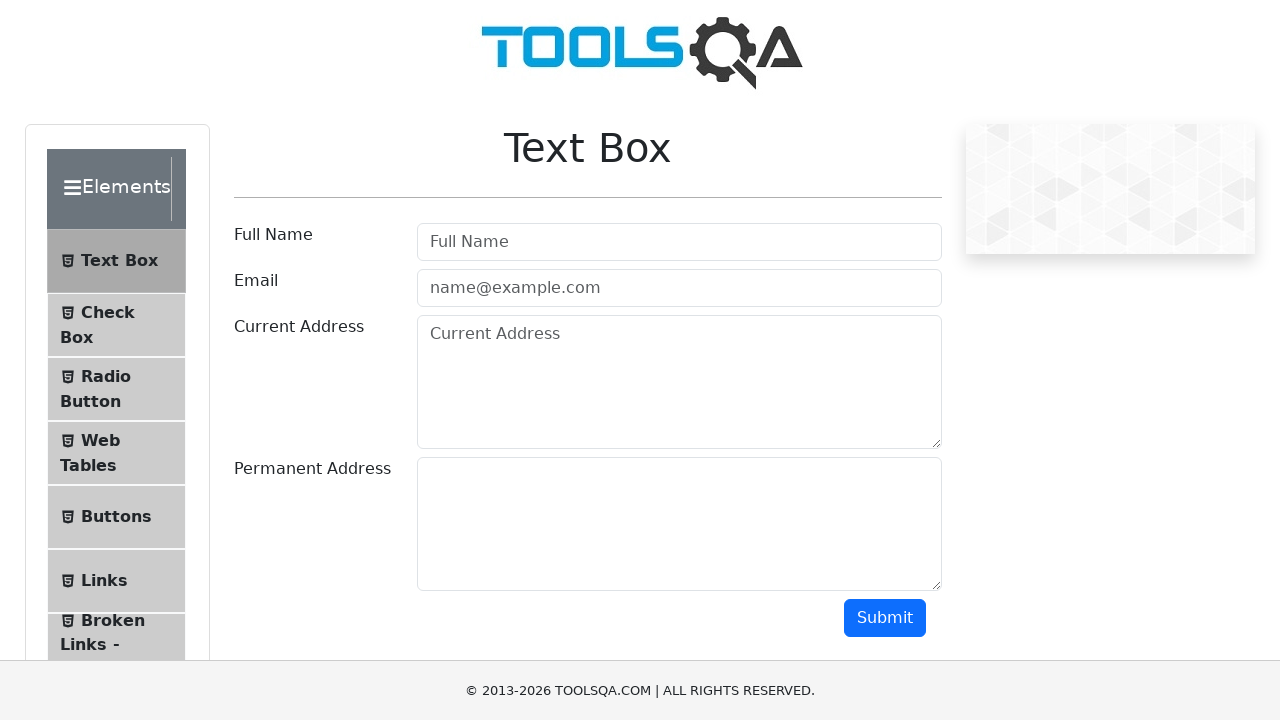

Filled full name field with 'John Dow' on xpath=//input[@placeholder='Full Name']
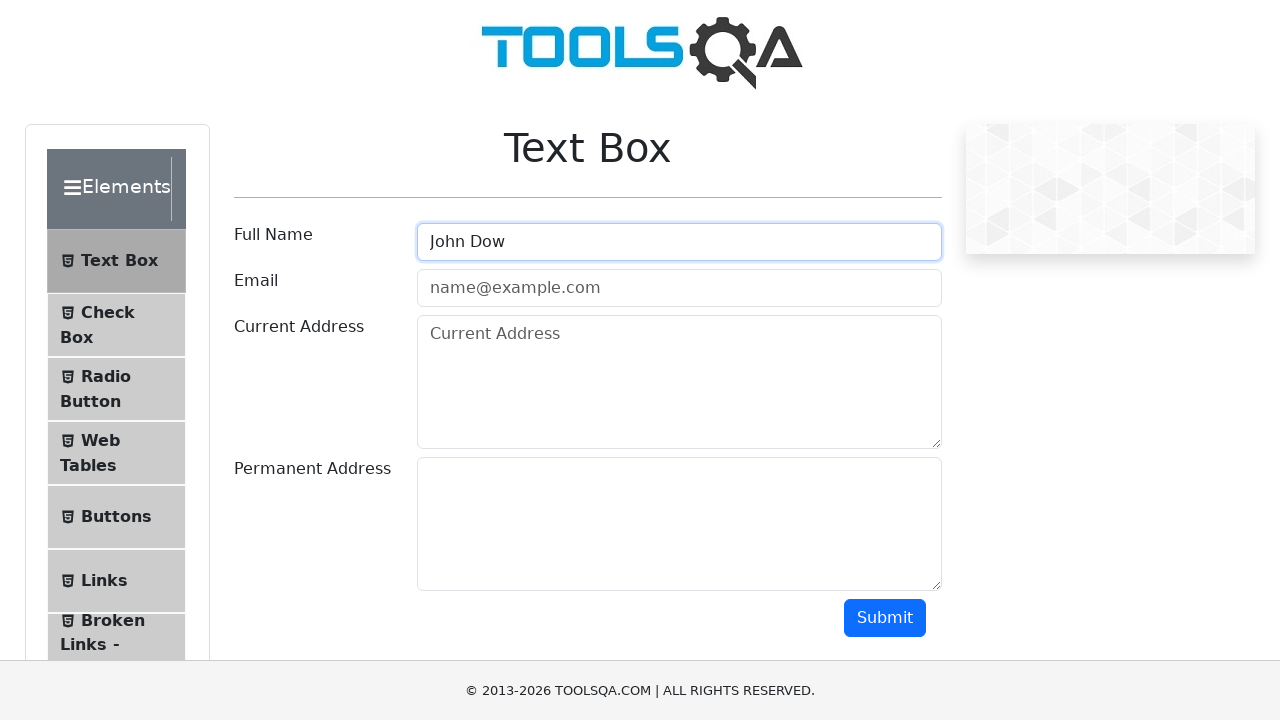

Filled email field with 'qadojo@gmail.miu' on xpath=//input[@placeholder='name@example.com']
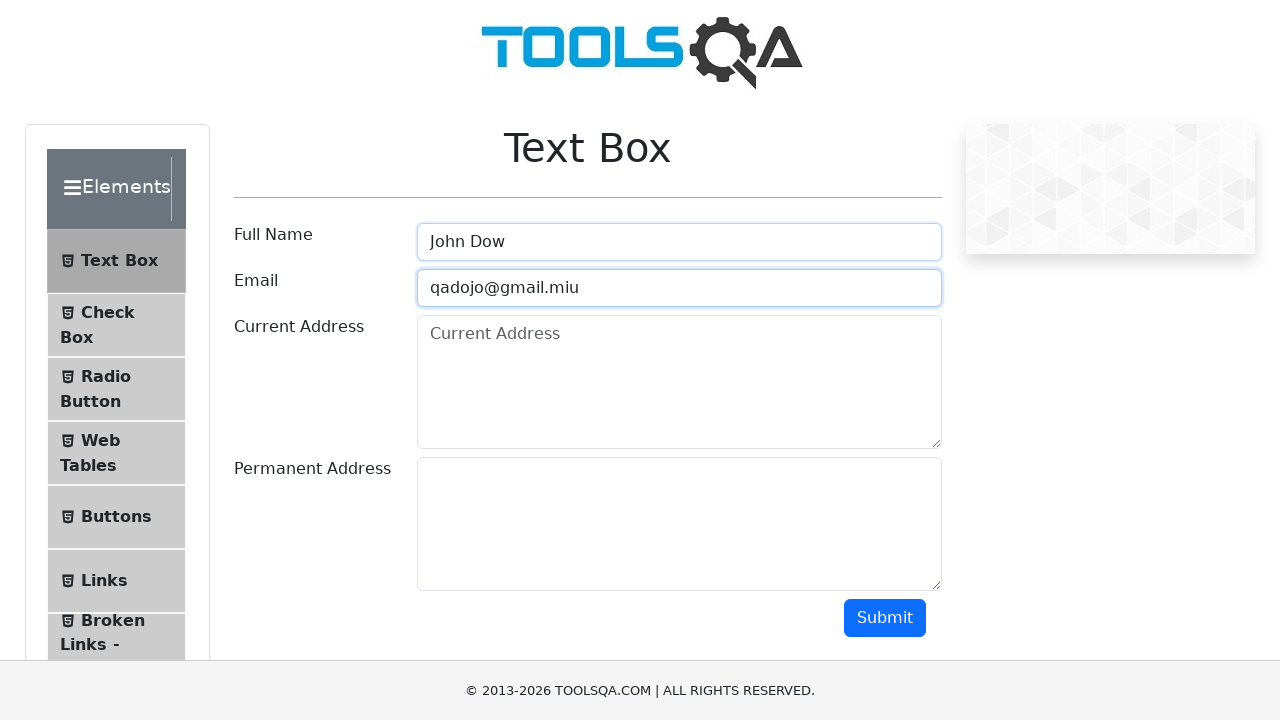

Filled current address field with 'Abu Dhabi' on xpath=//textarea[@placeholder='Current Address']
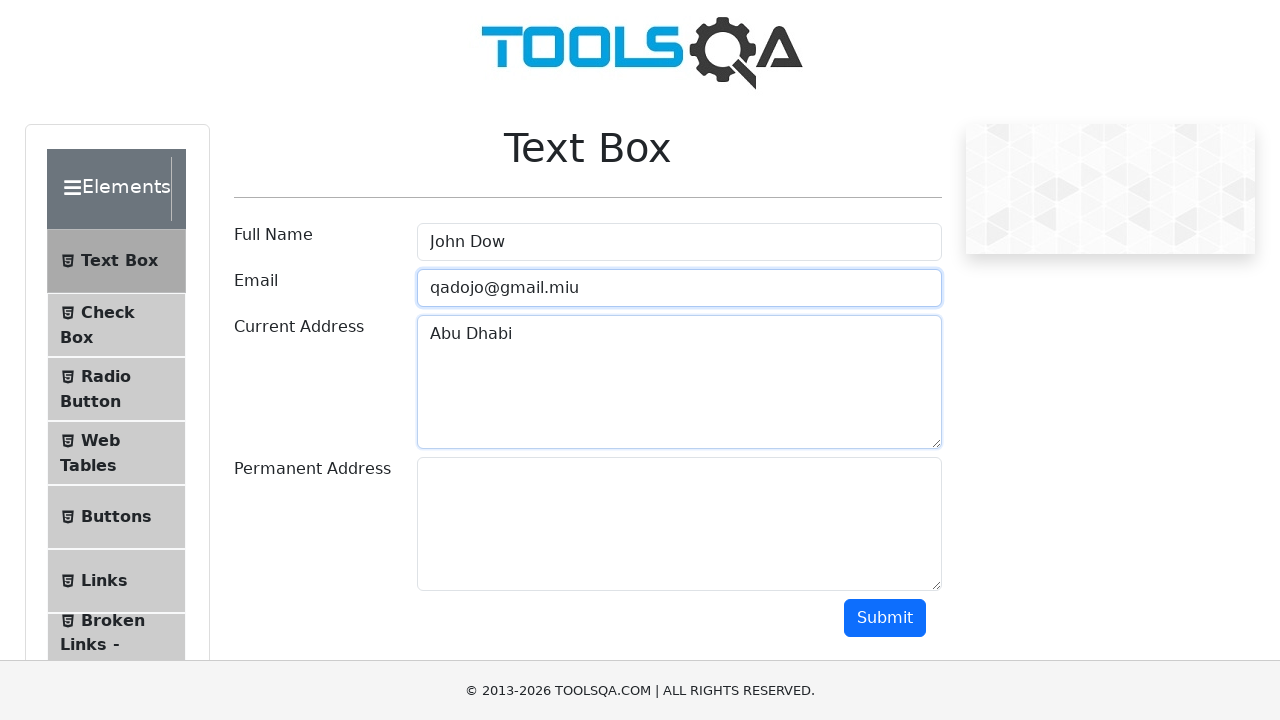

Filled permanent address field with 'UAE' on xpath=//textarea[@id='permanentAddress']
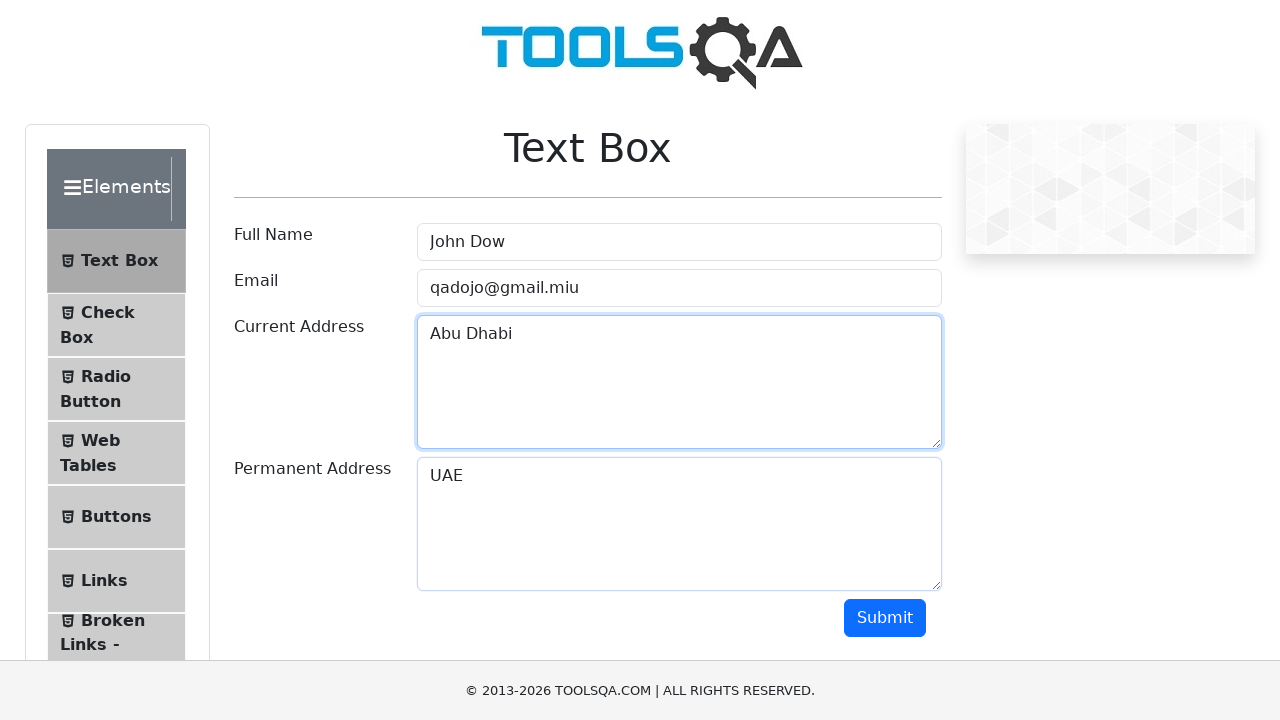

Clicked submit button at (885, 618) on xpath=//button[@id='submit']
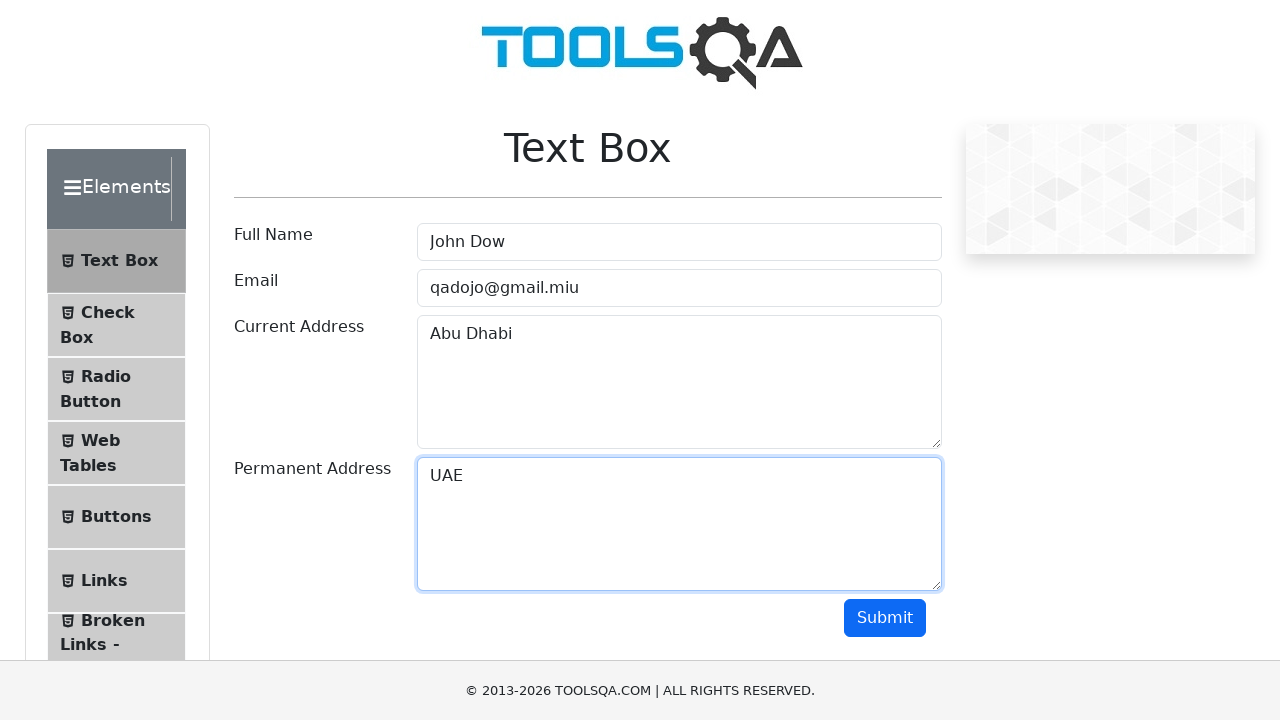

Verified output contains full name 'John Dow'
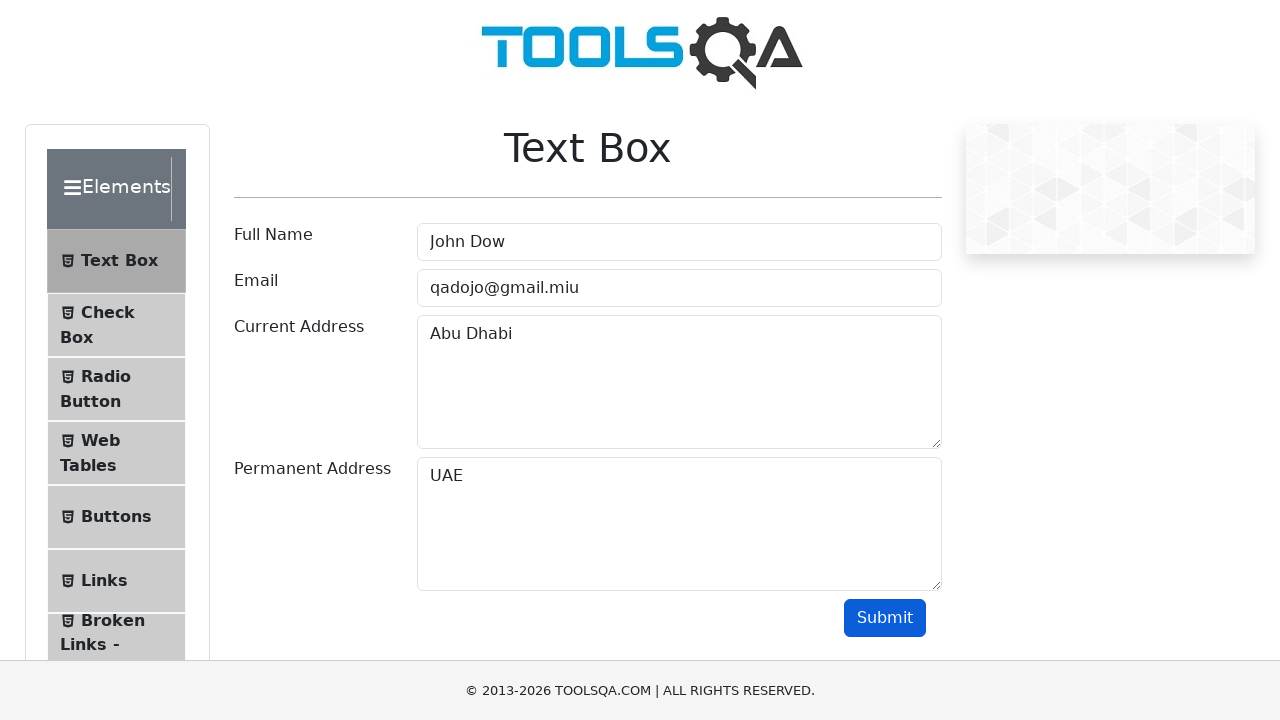

Verified output contains email 'qadojo@gmail.miu'
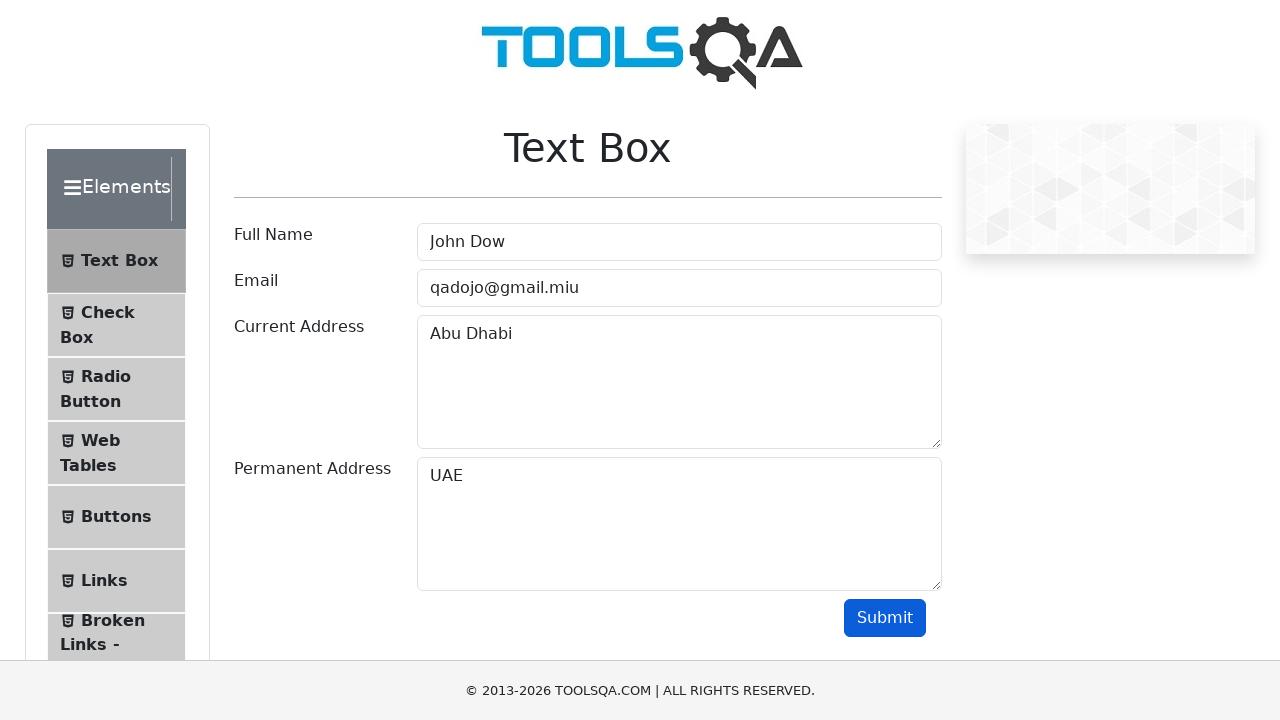

Verified output contains current address 'Abu Dhabi'
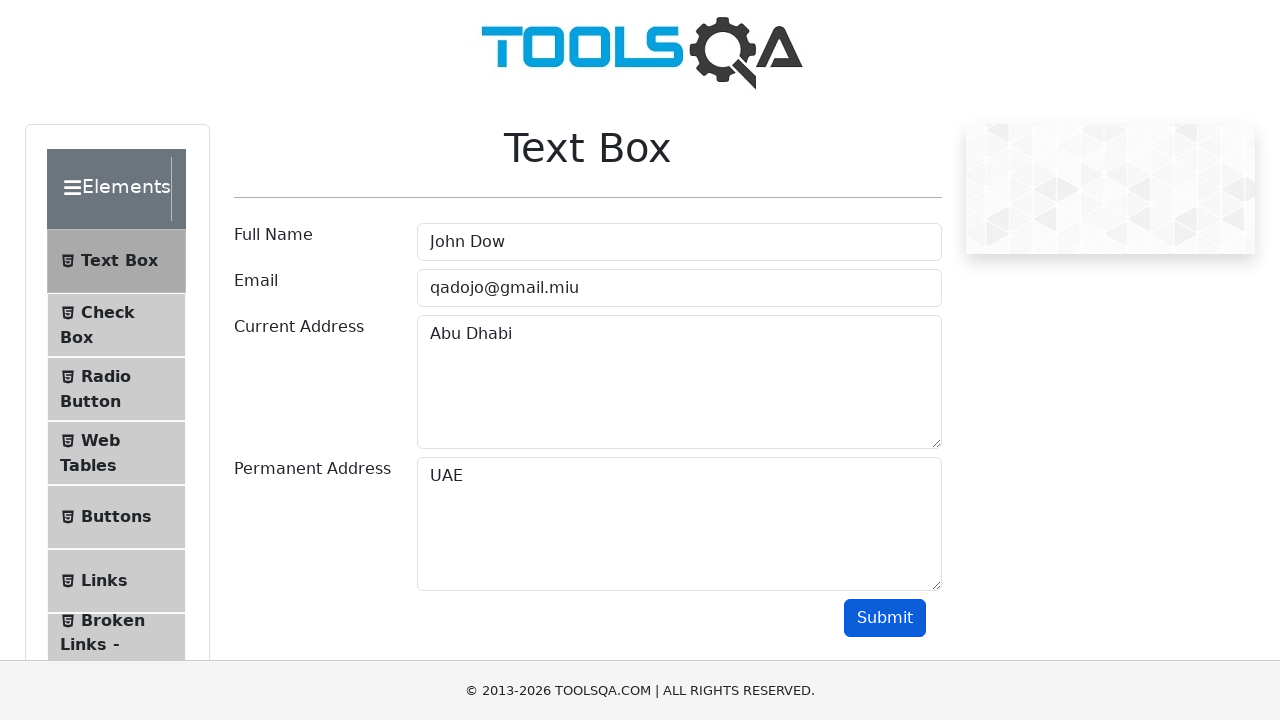

Verified output contains permanent address 'UAE'
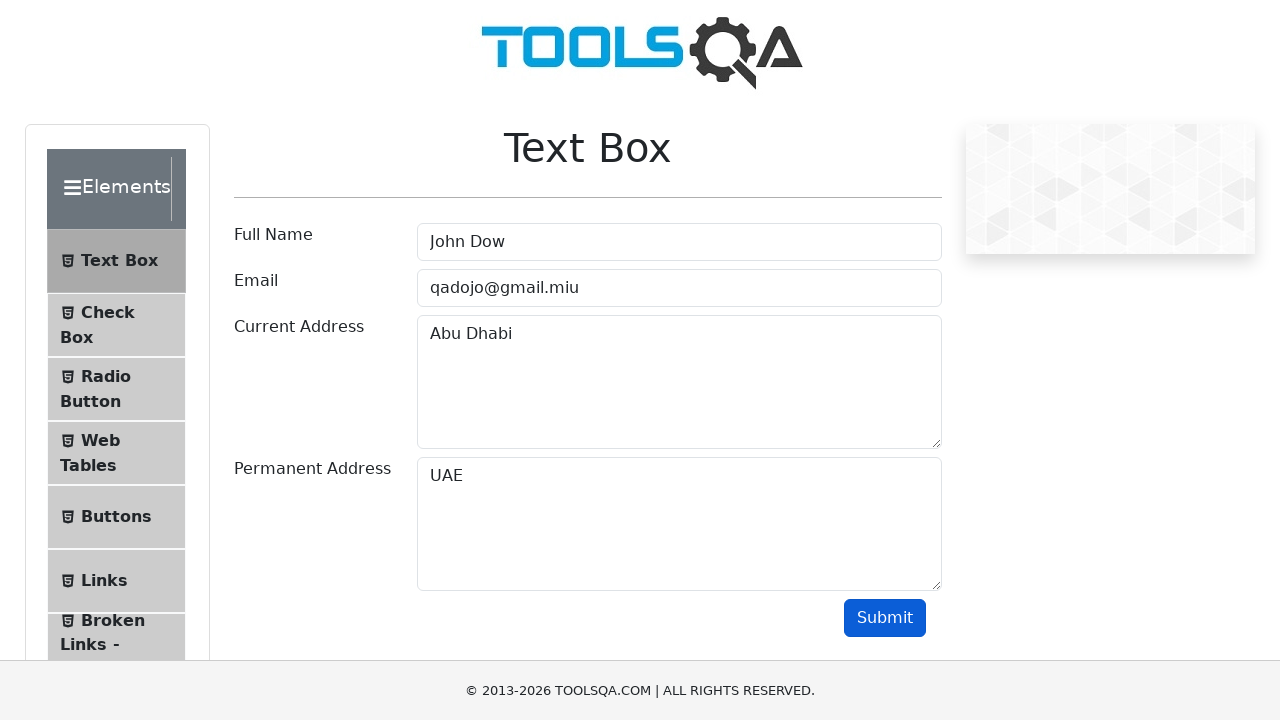

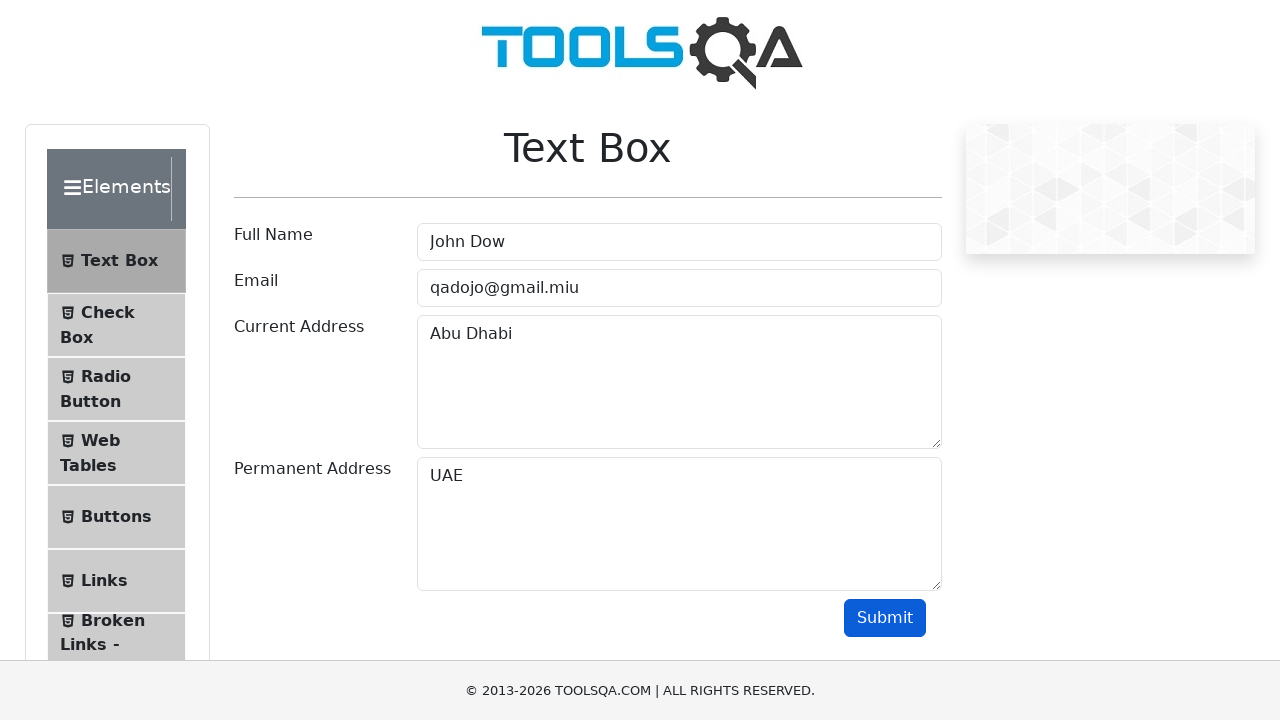